Tests iframe handling on demoqa.com by navigating to the Frames section, switching between two iframes, reading content from within frames, and switching back to the main content.

Starting URL: https://demoqa.com/

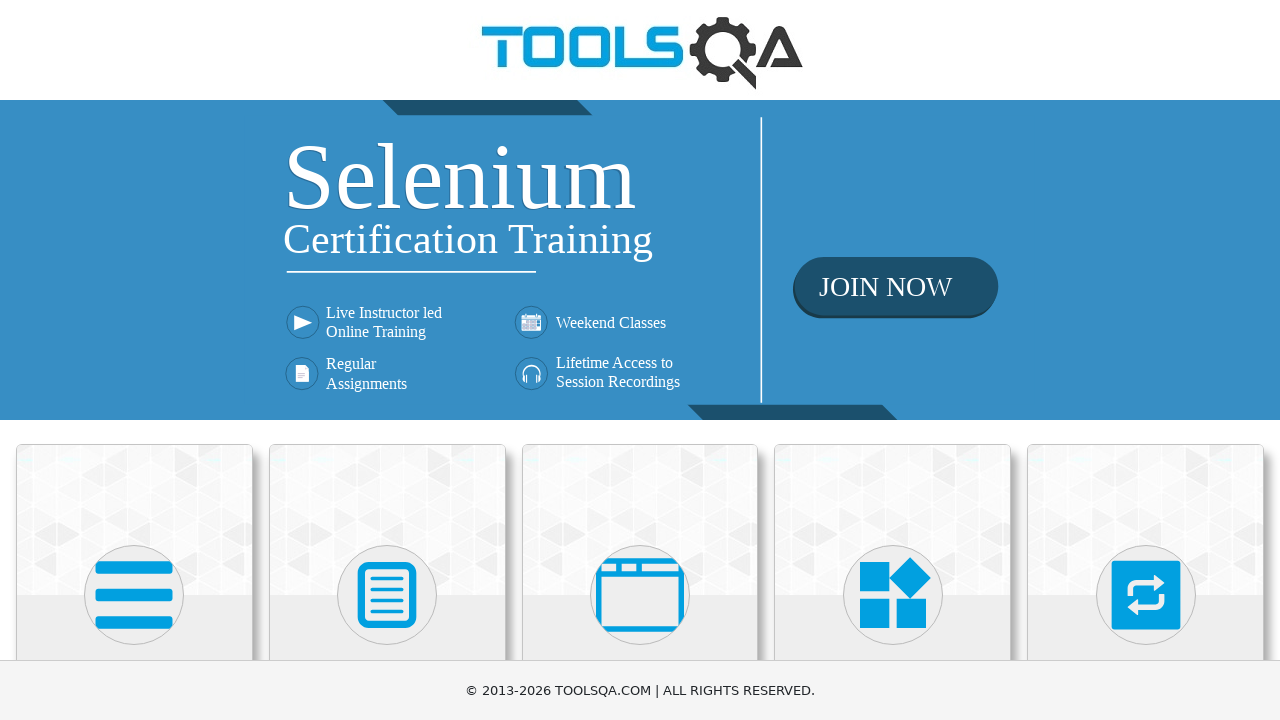

Scrolled down 400px to see menu options
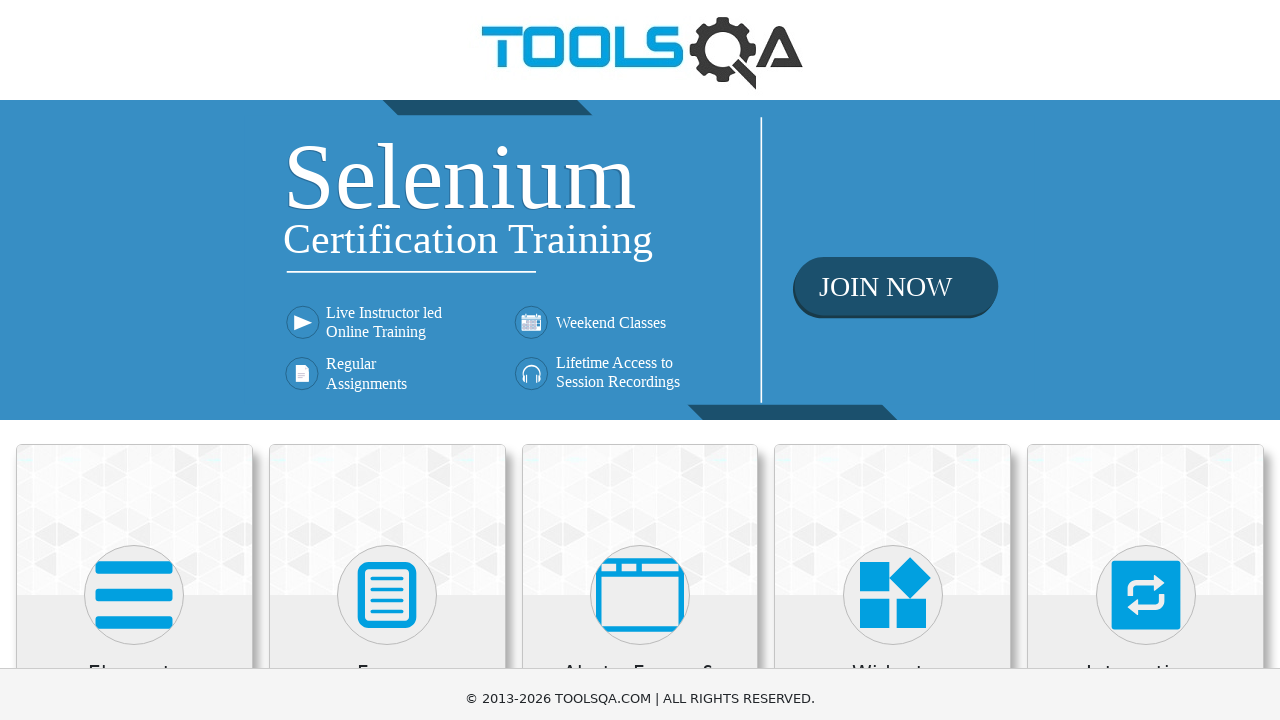

Clicked on 'Alerts, Frame & Windows' menu at (640, 285) on xpath=//h5[contains(text(),'Alerts, Frame & Windows')]
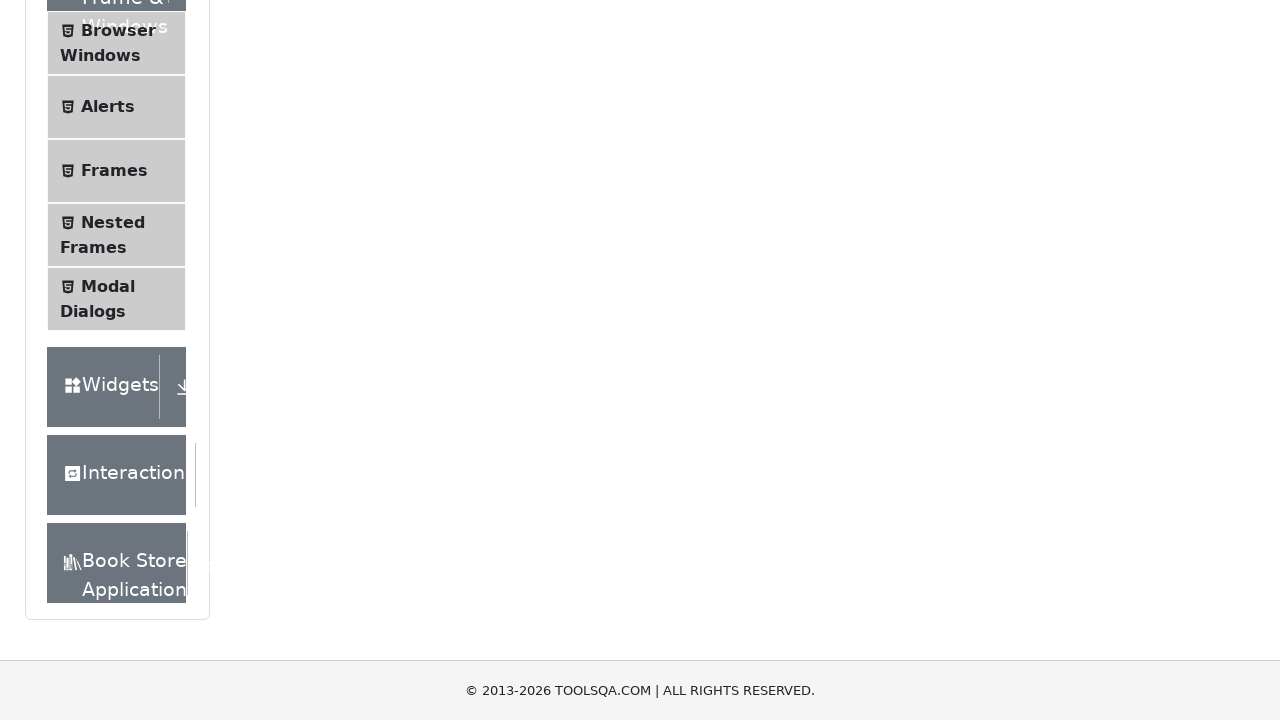

Clicked on 'Frames' submenu at (114, 171) on xpath=//span[contains(text(),'Frames')]
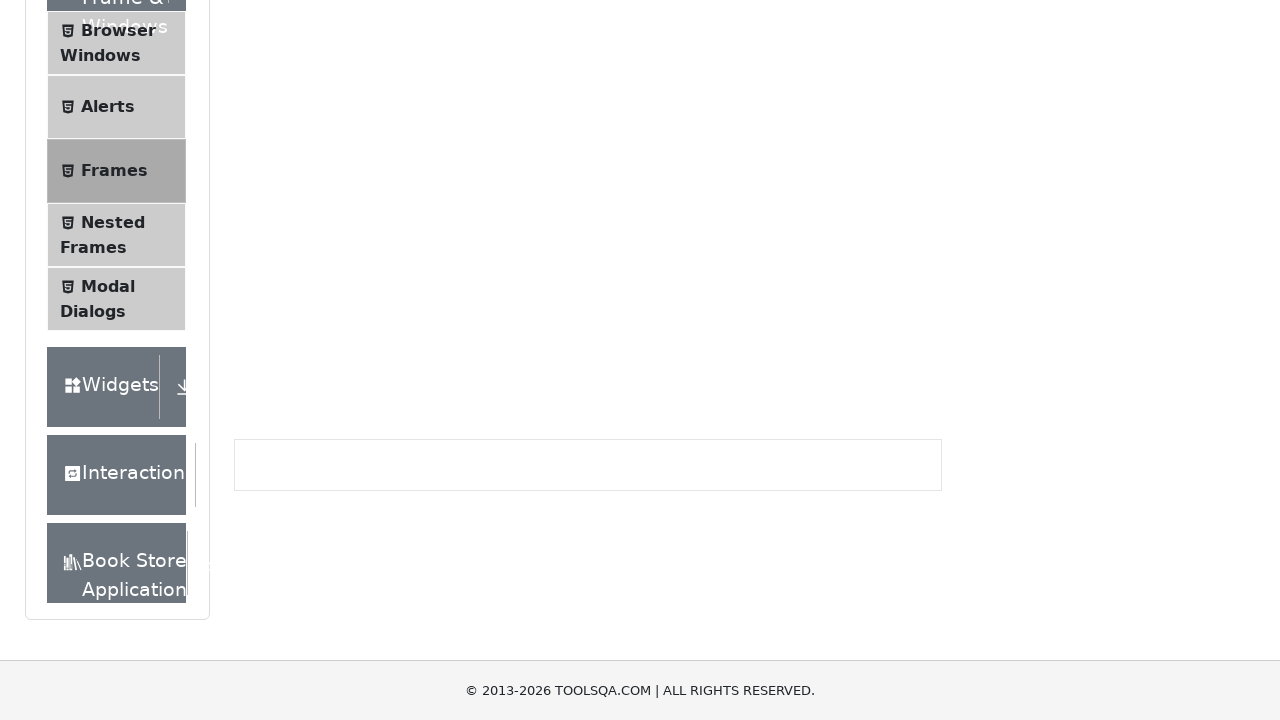

Scrolled down 400px to see frames section
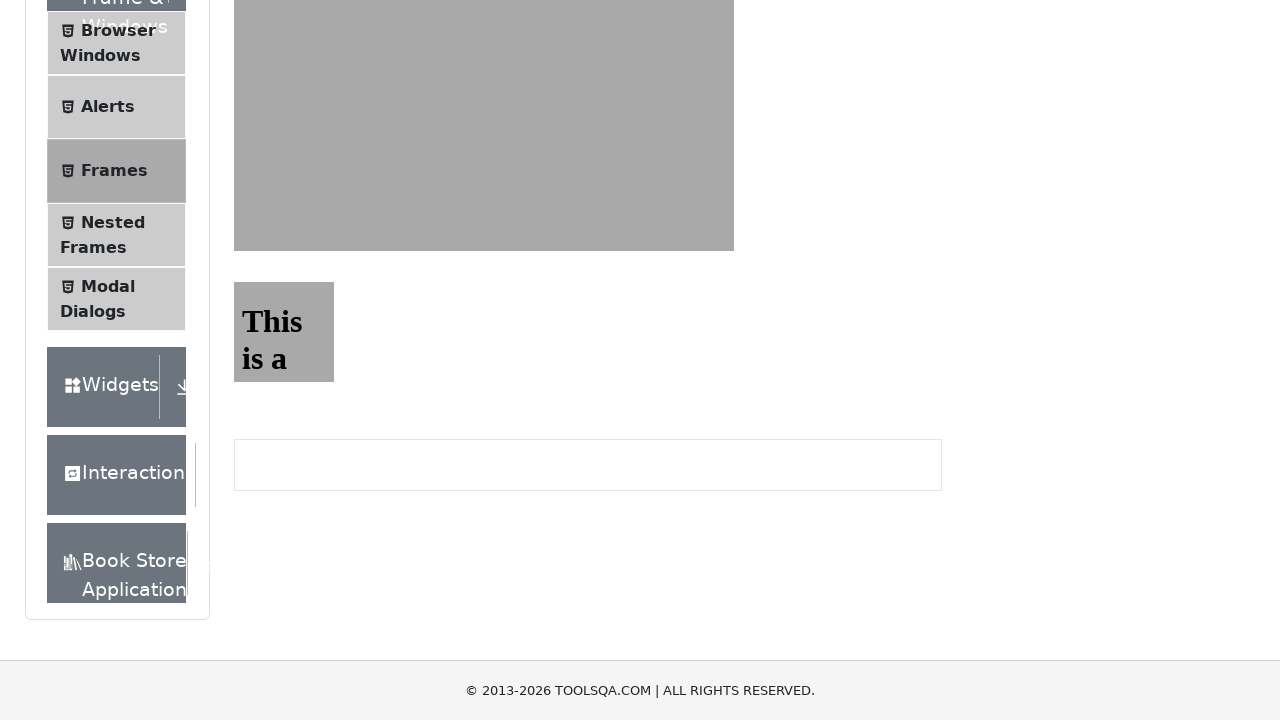

Frame1 element became available
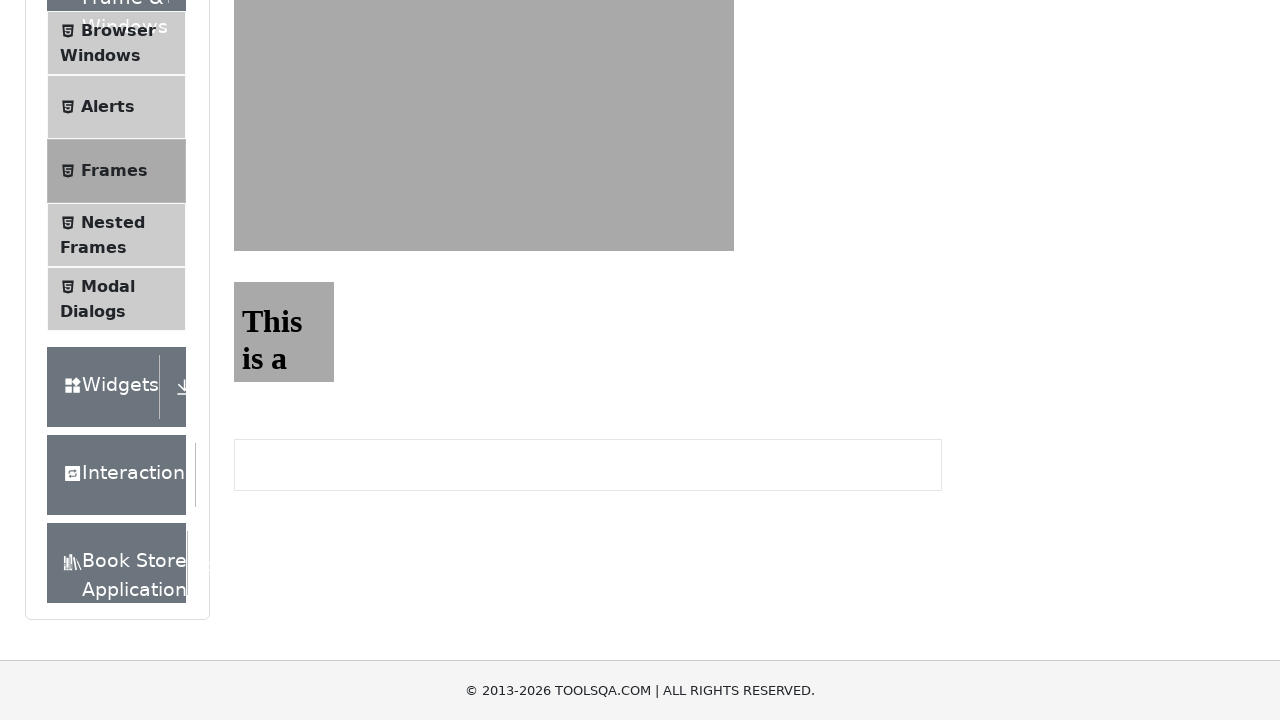

Switched to frame1
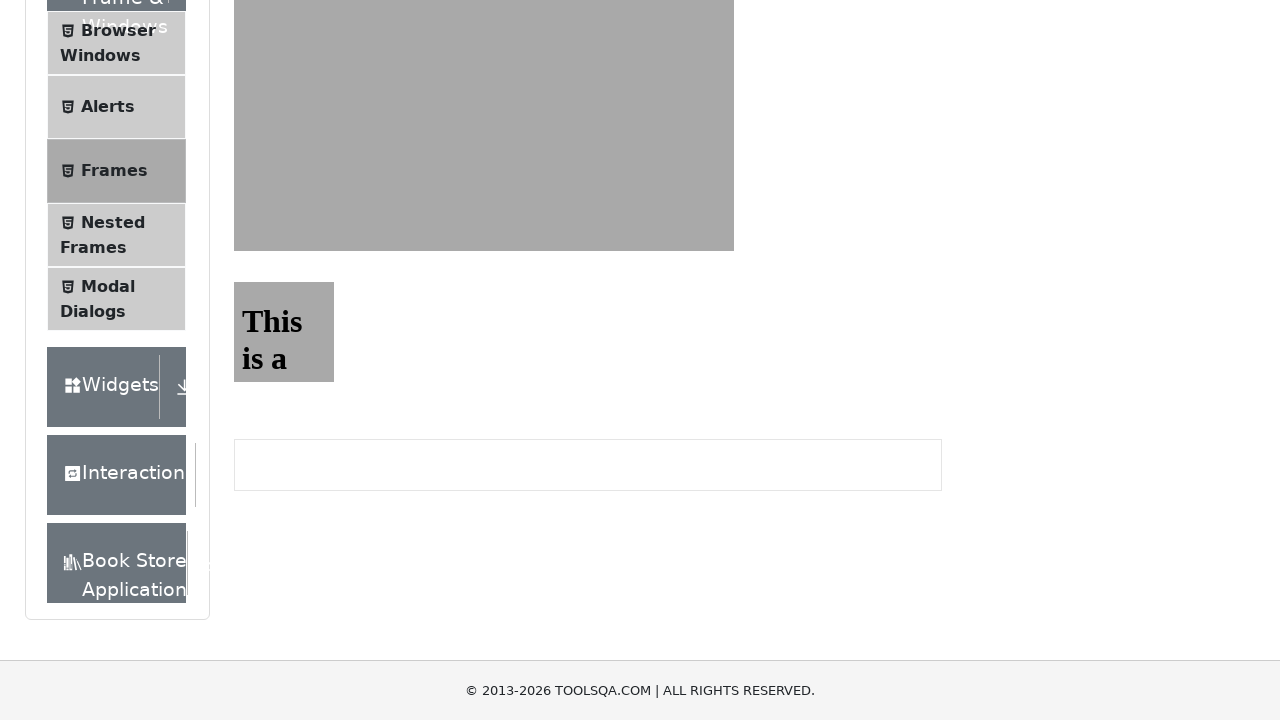

Located sample heading element in frame1
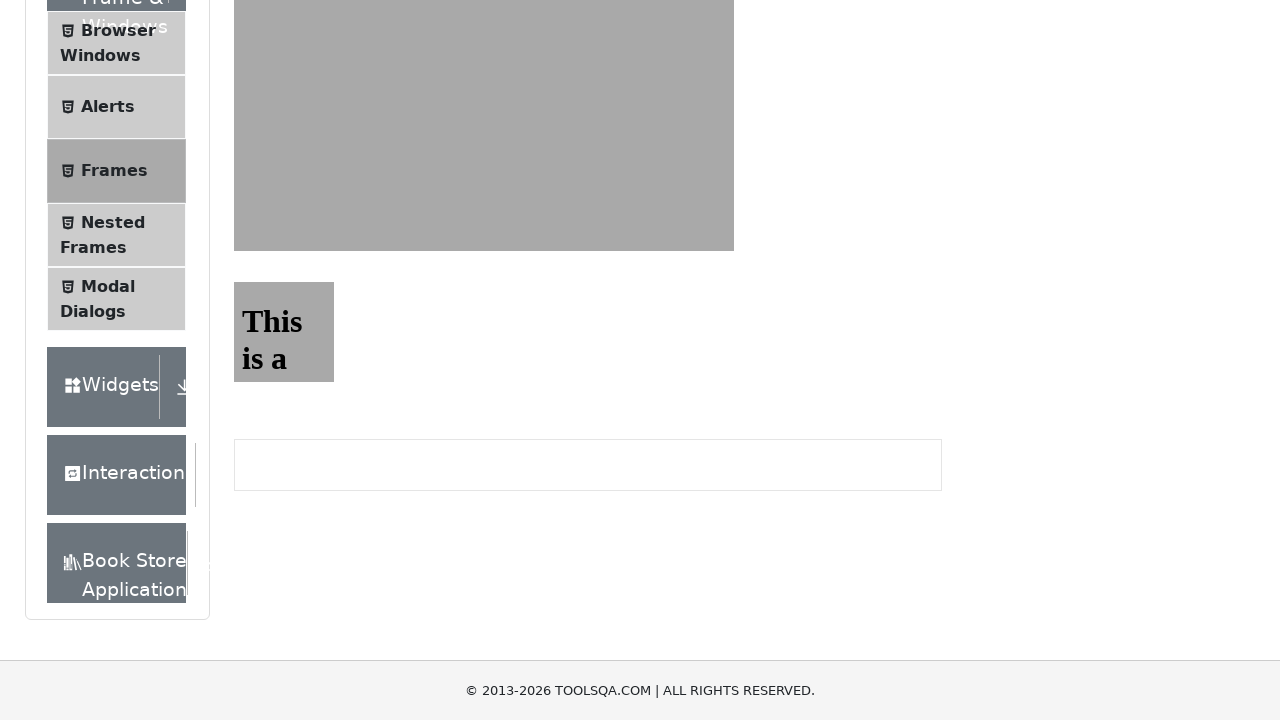

Read text from frame1: 'This is a sample page'
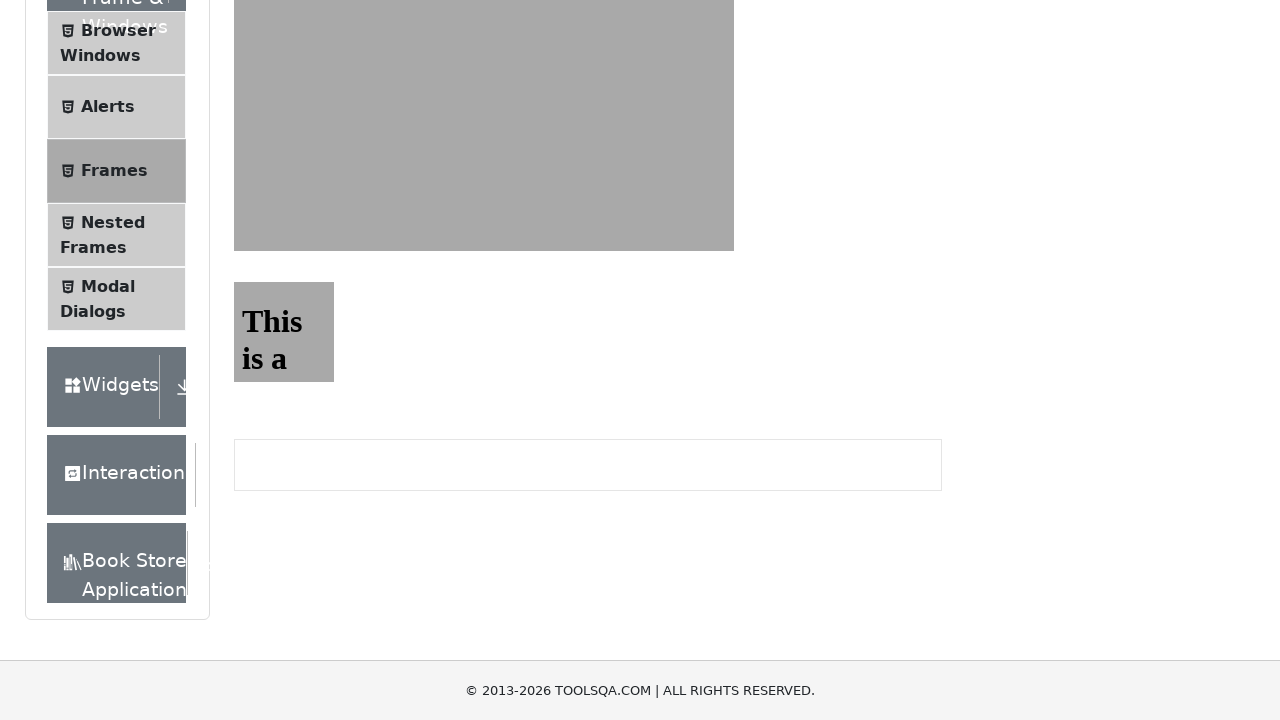

Switched to frame2
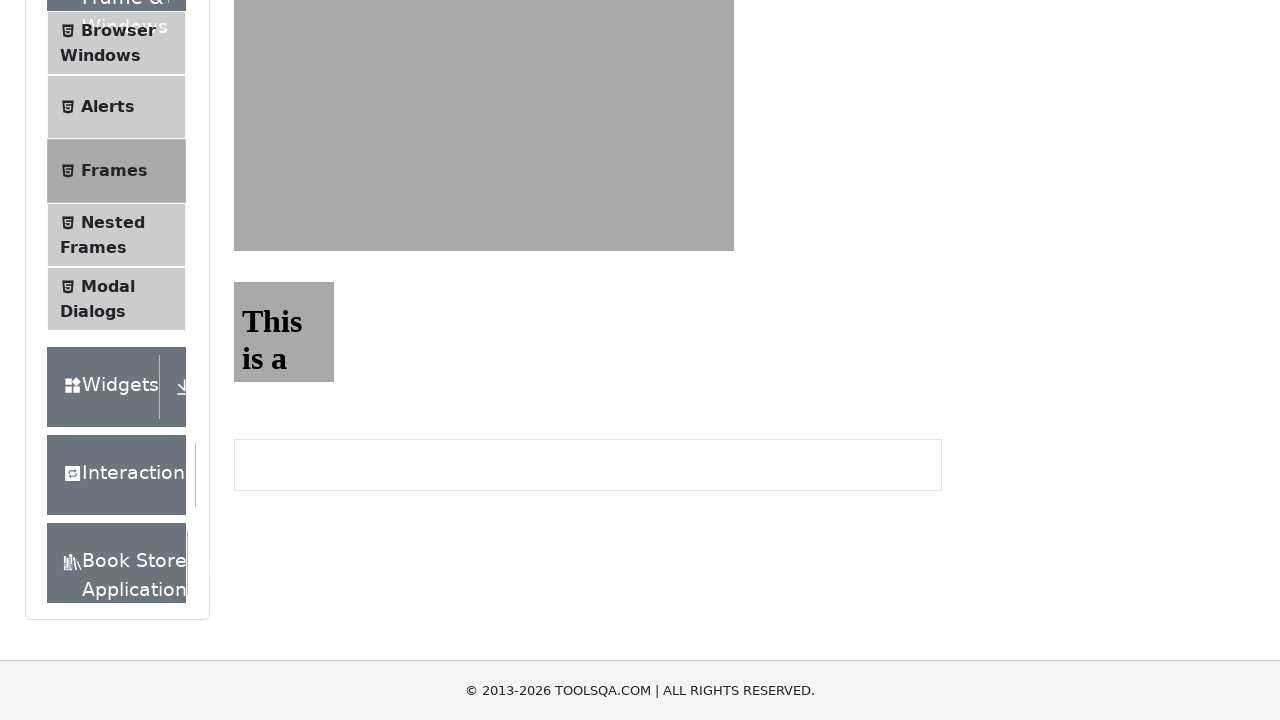

Sample heading element in frame2 is available
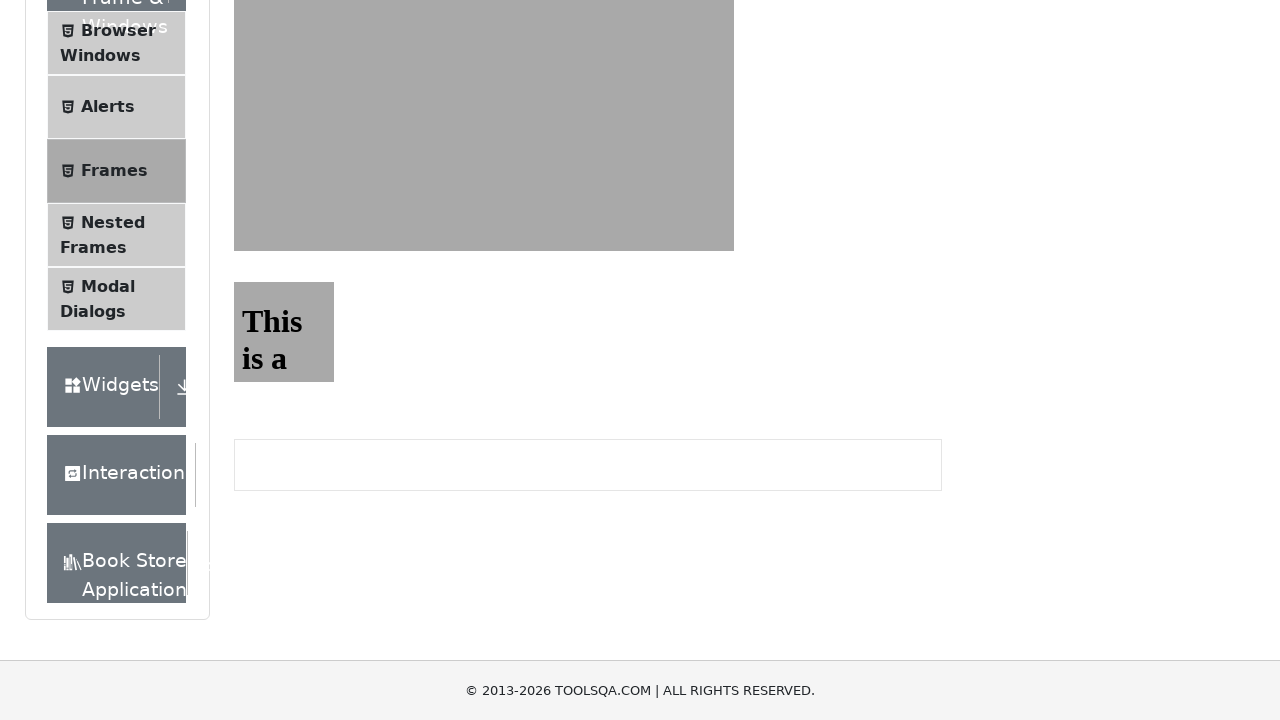

Scrolled right 200px and down 400px within page
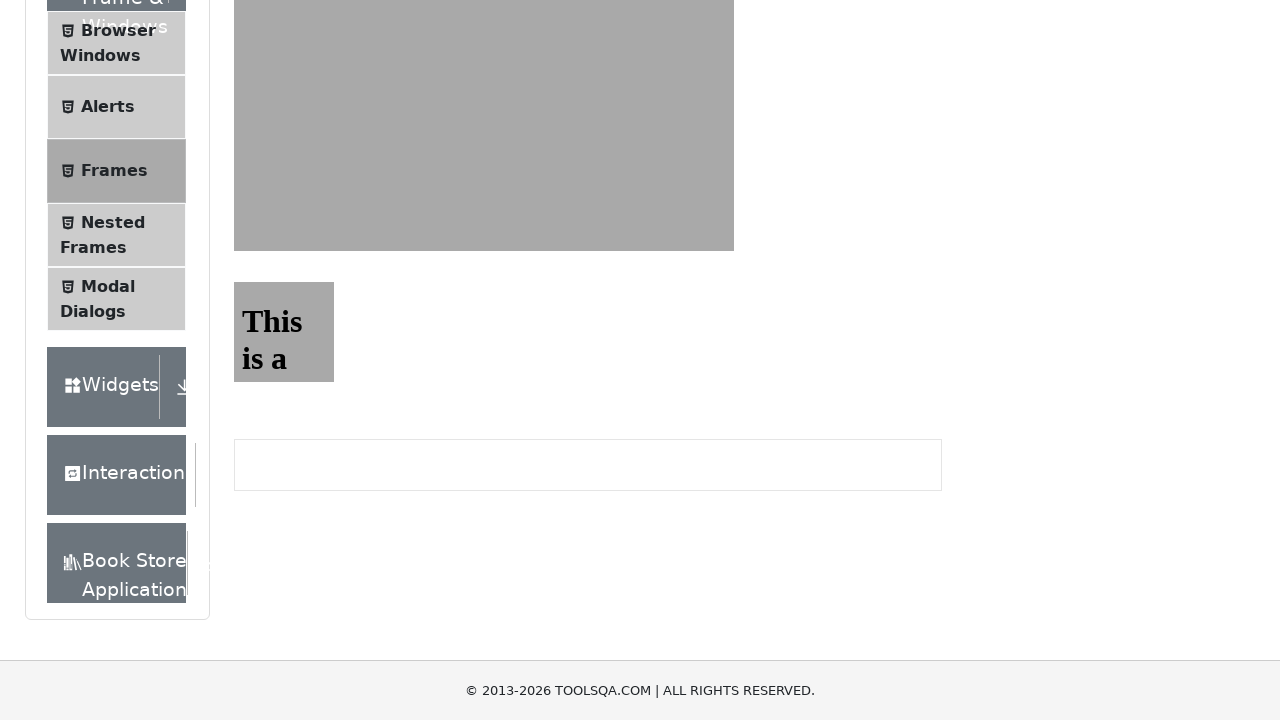

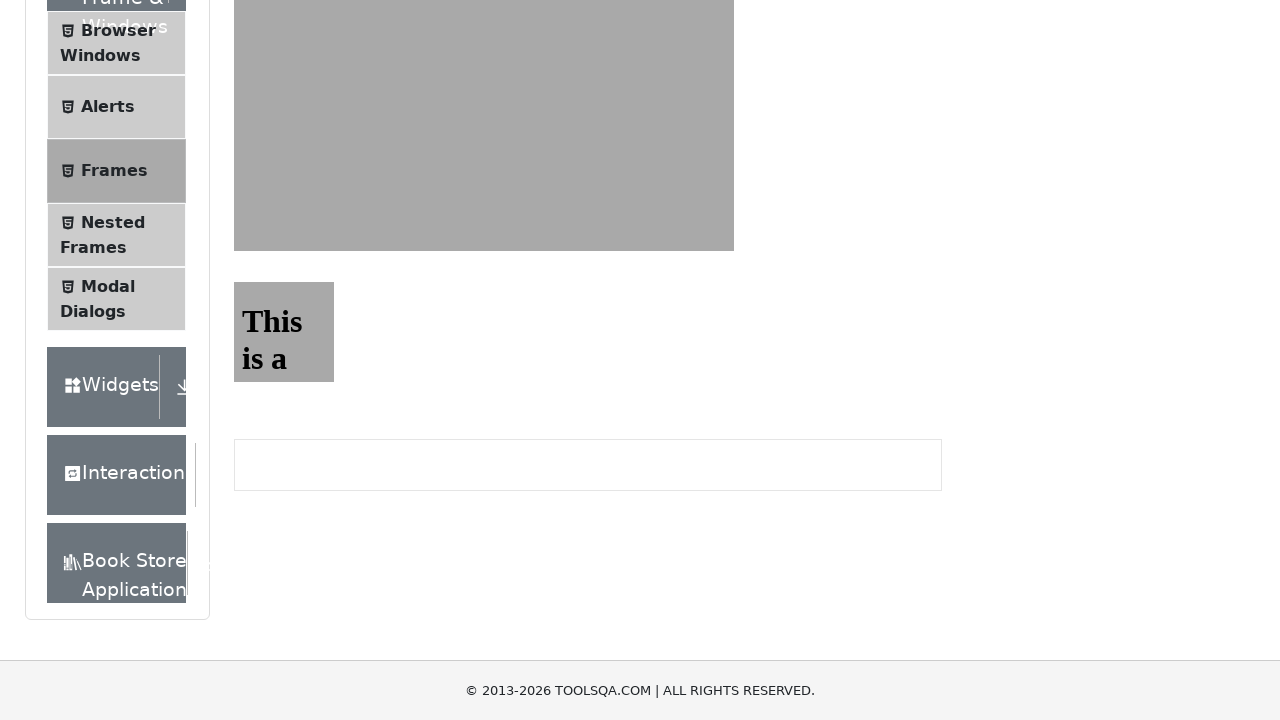